Tests navigation to the comments page by clicking the "comments" link

Starting URL: https://news.ycombinator.com/

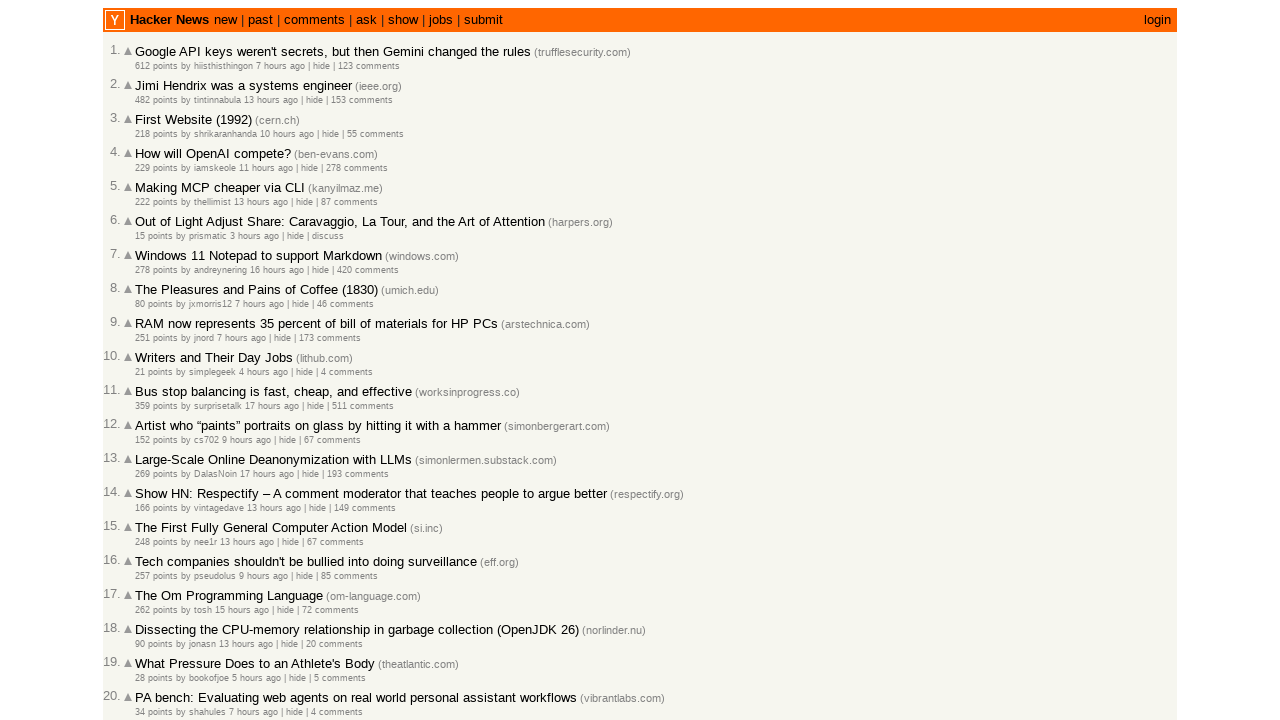

Clicked the 'comments' link at (314, 20) on a:text('comments')
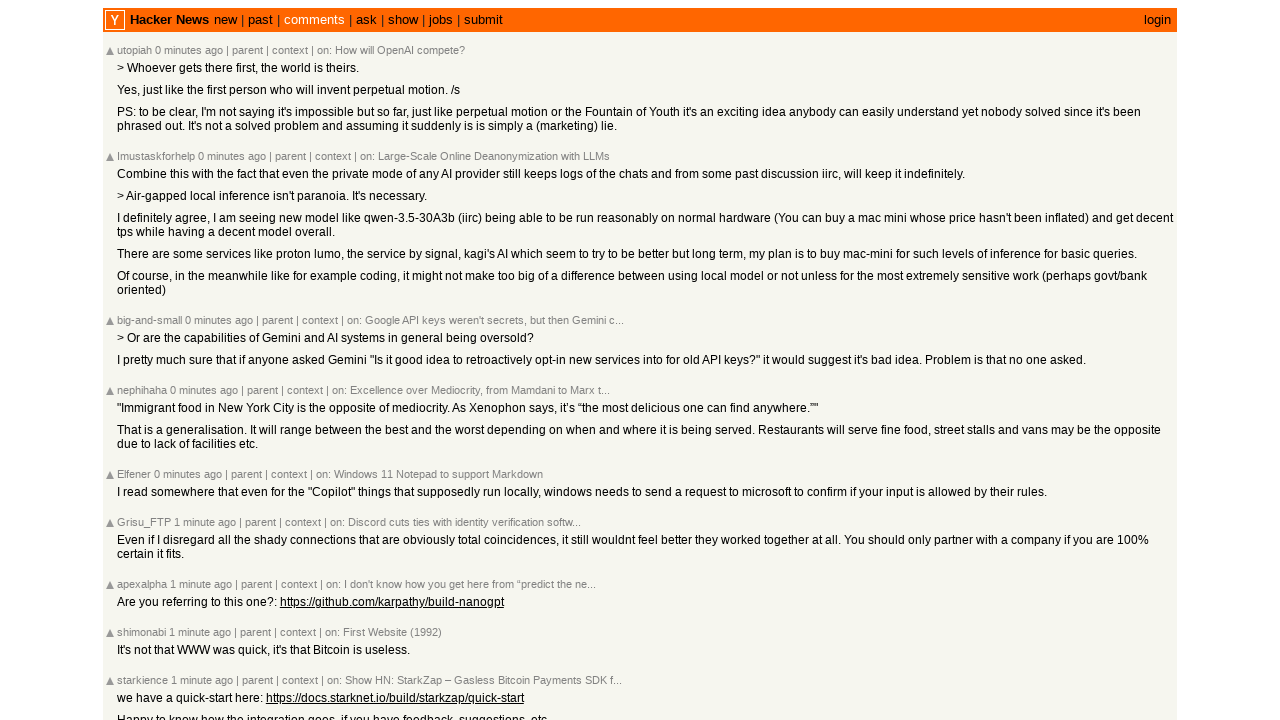

Verified navigation to comments page (URL: https://news.ycombinator.com/newcomments)
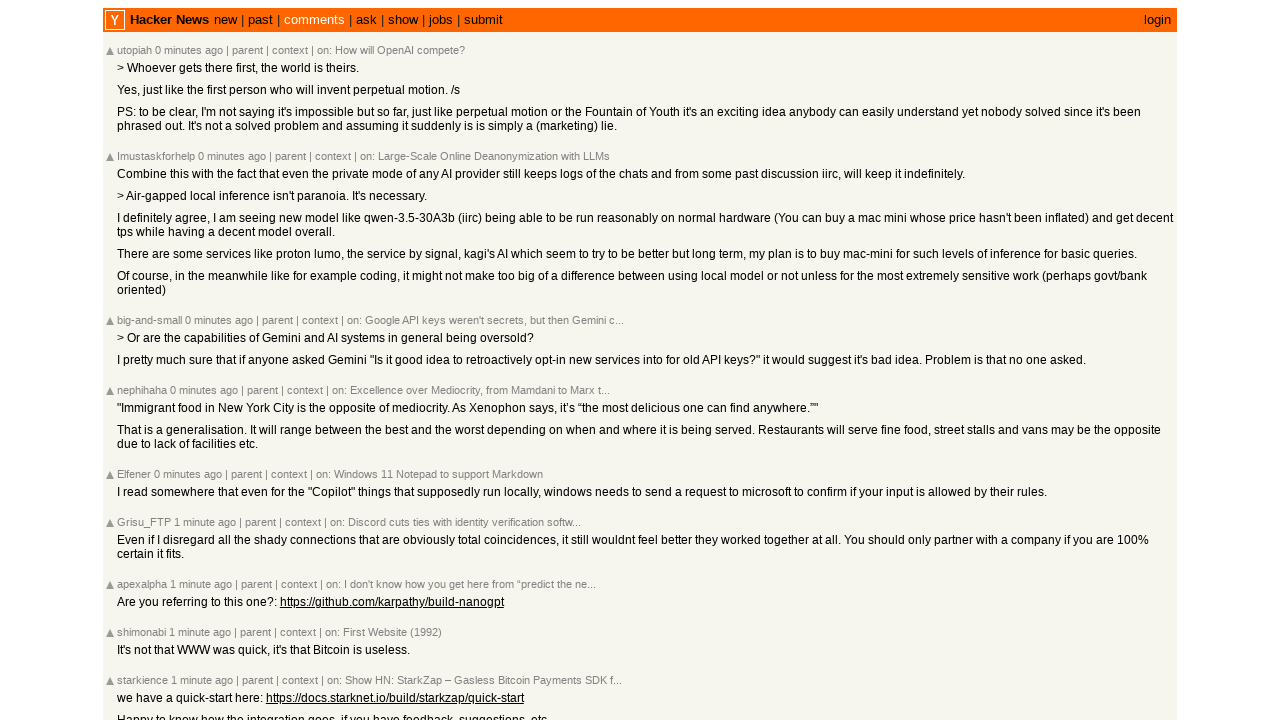

Verified page title contains 'New Comments'
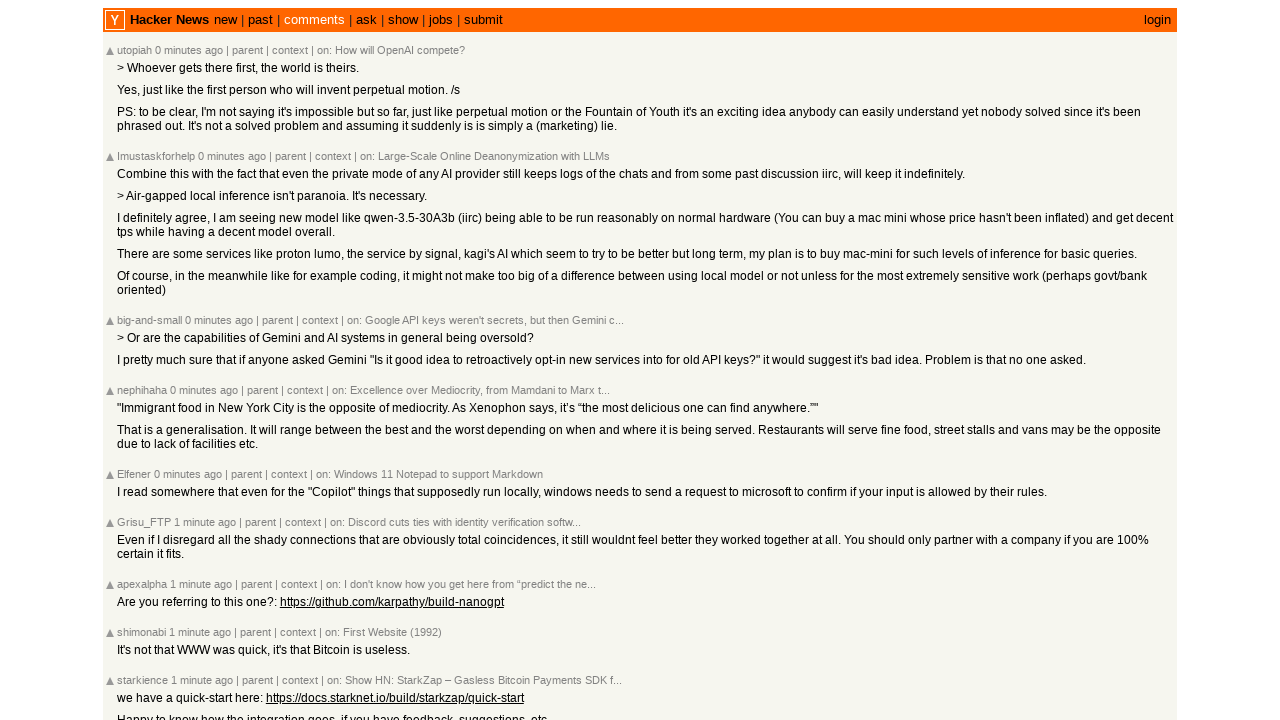

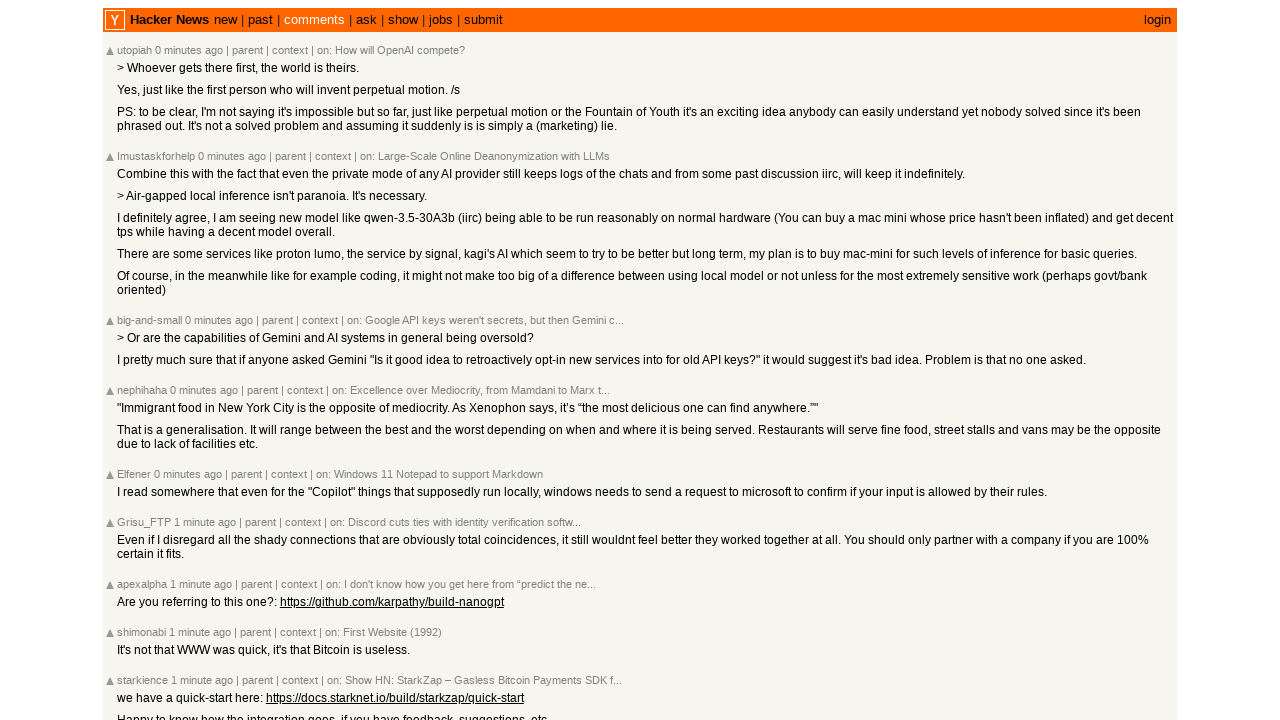